Tests navigation to the Key Presses page and back

Starting URL: https://the-internet.herokuapp.com

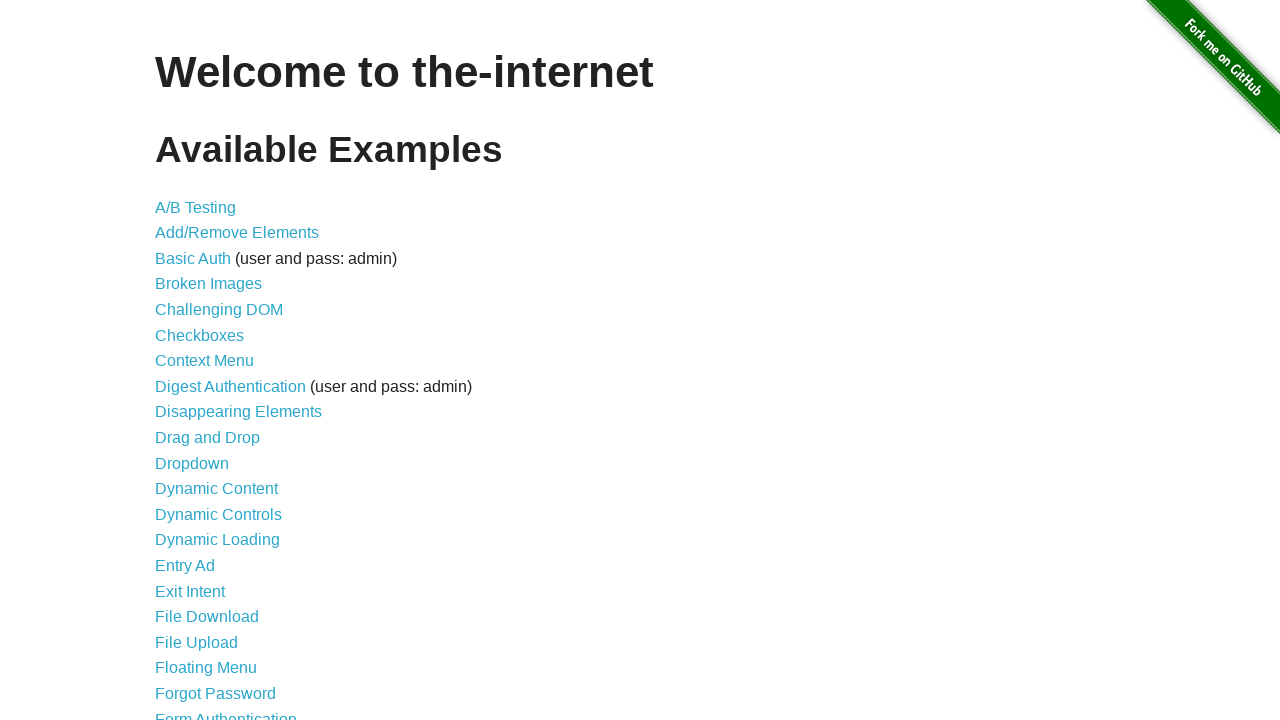

Clicked on Key Presses link at (200, 360) on xpath=//*[@id="content"]/ul/li[31]/a
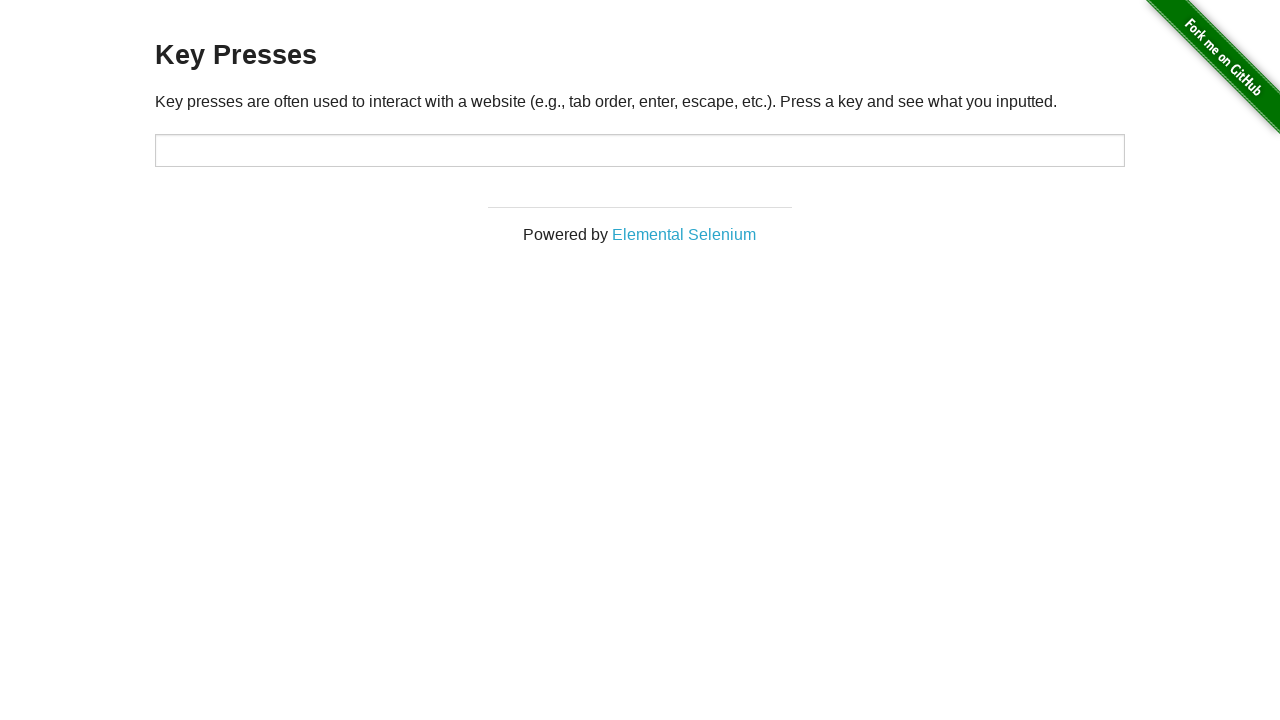

Key Presses page loaded
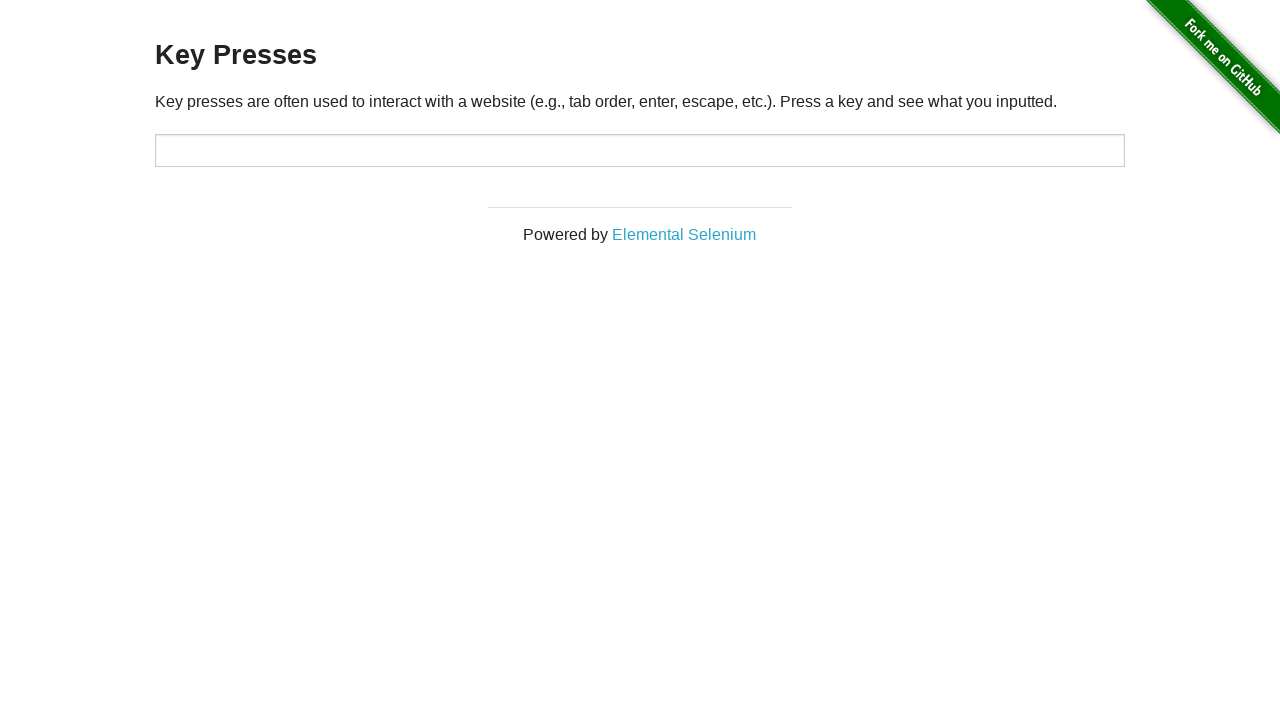

Navigated back to the-internet.herokuapp.com
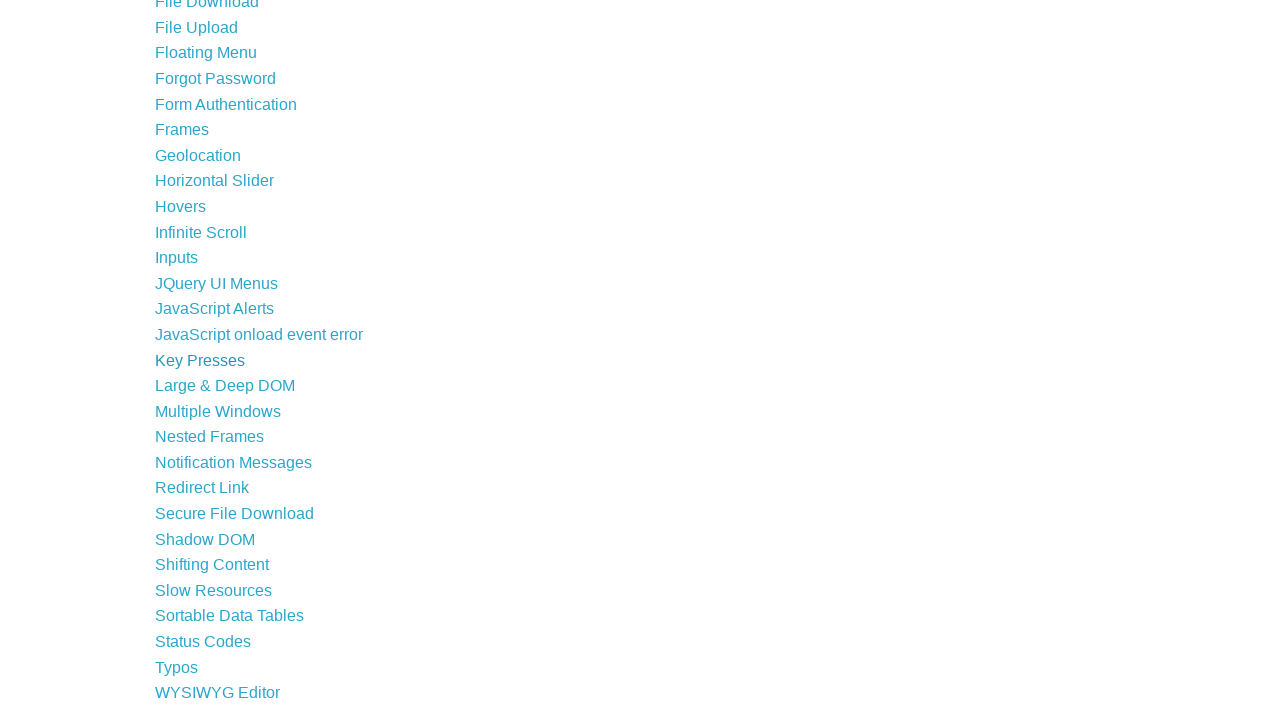

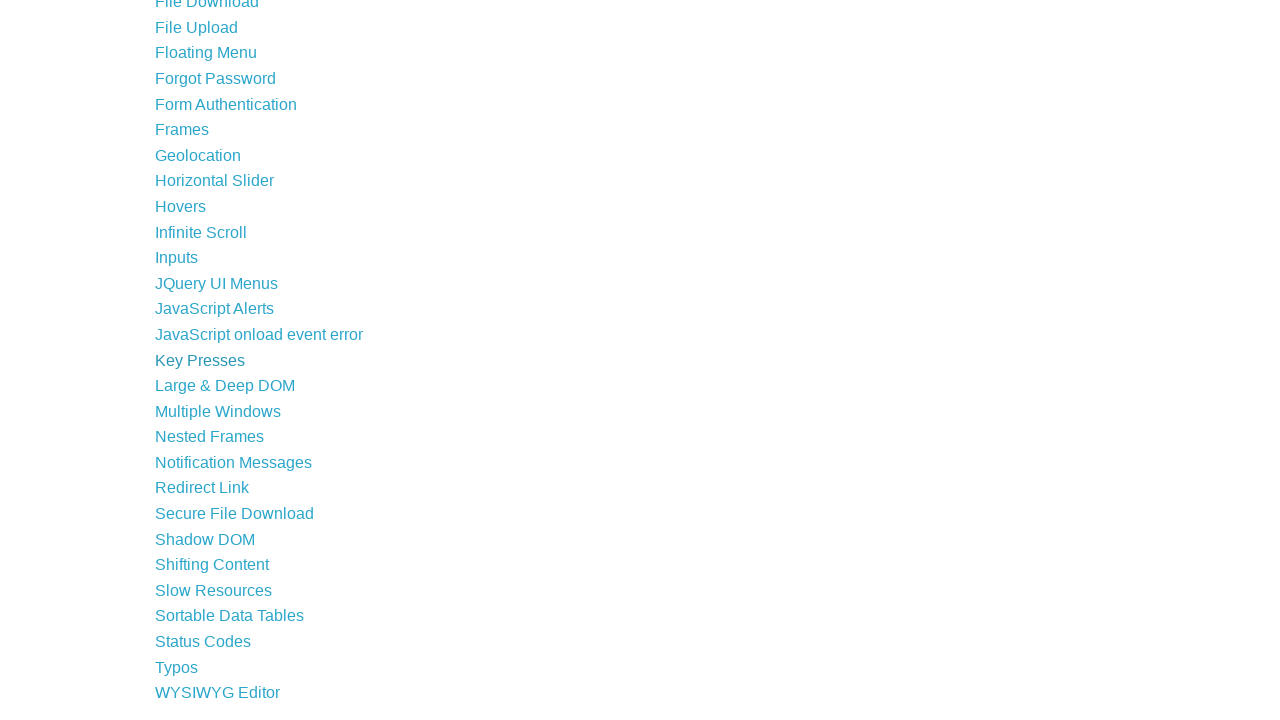